Tests the GreenKart shopping functionality by searching for products containing "ber", adding all matching items to cart, and proceeding to checkout

Starting URL: https://rahulshettyacademy.com/seleniumPractise/#/

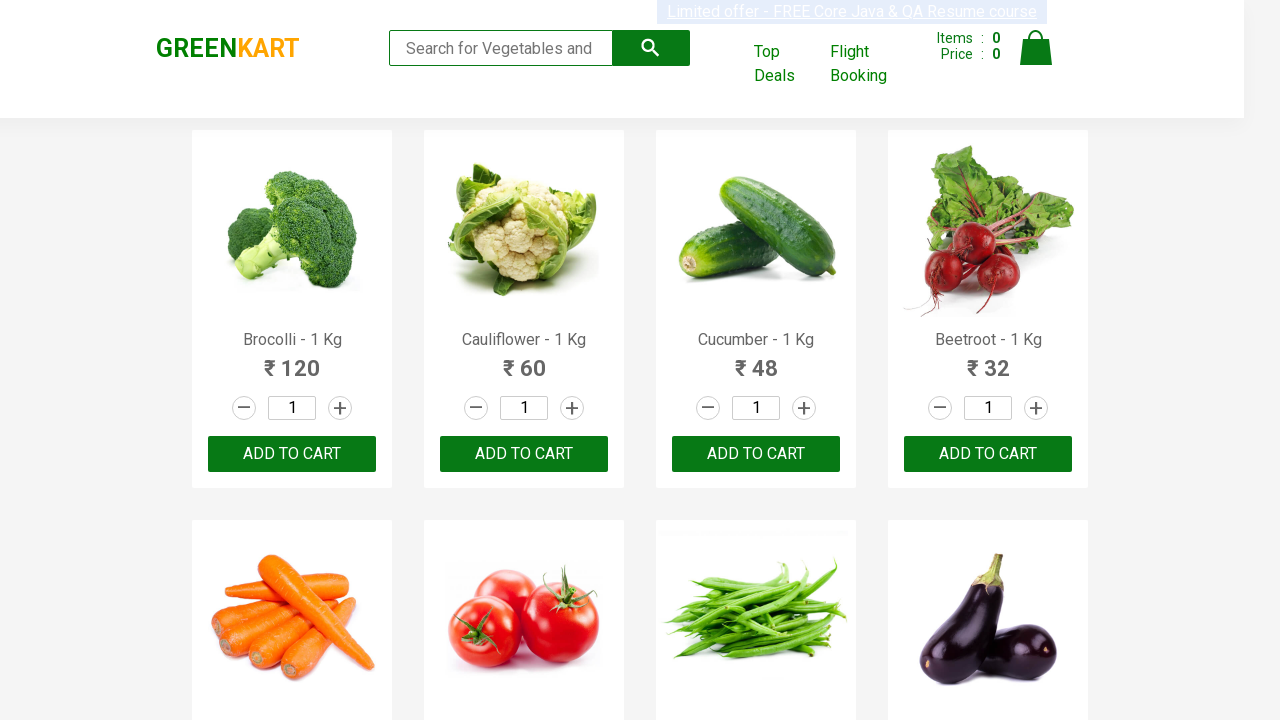

Filled search field with 'ber' to filter products on input[type='search']
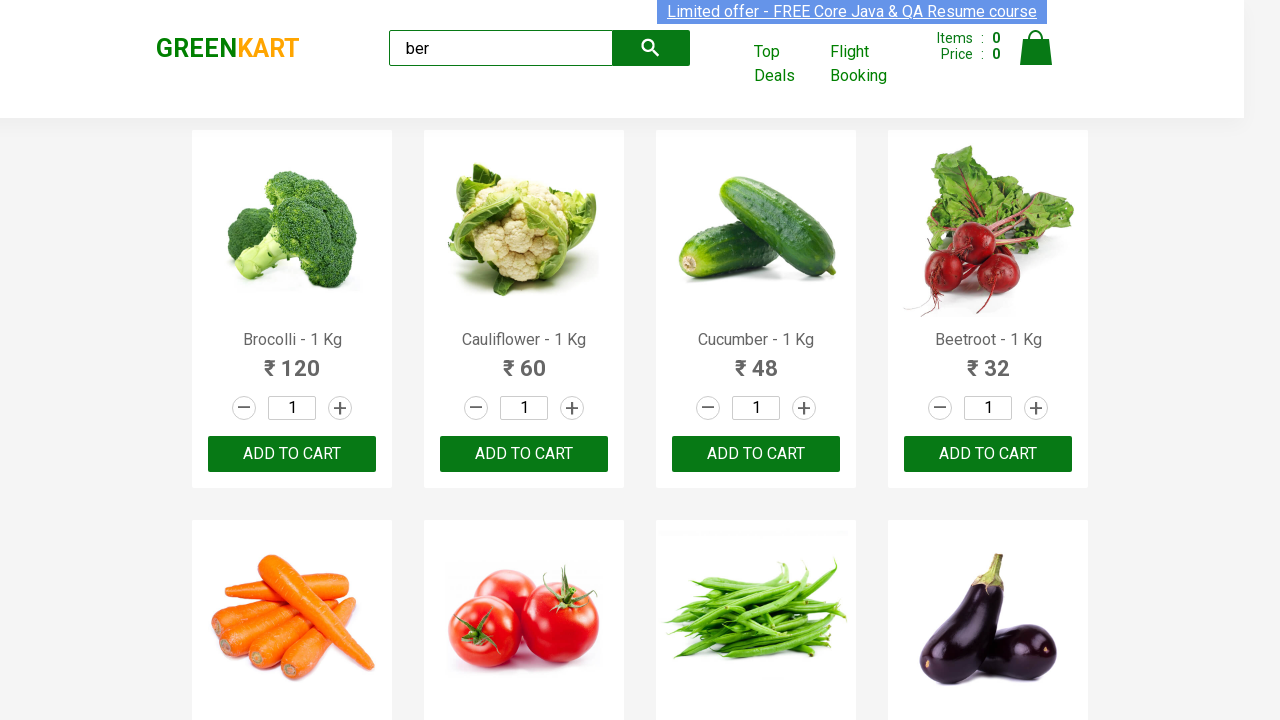

Waited for search results to filter
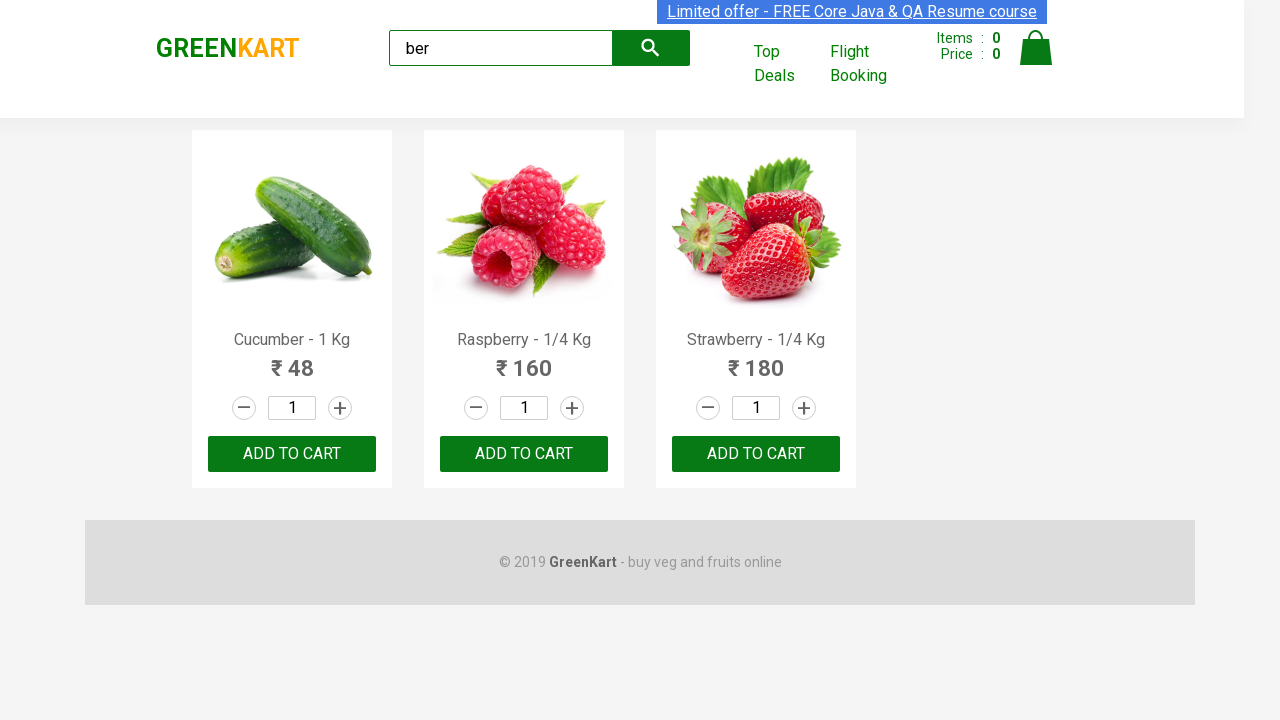

Located all 'ADD TO CART' buttons for matching products
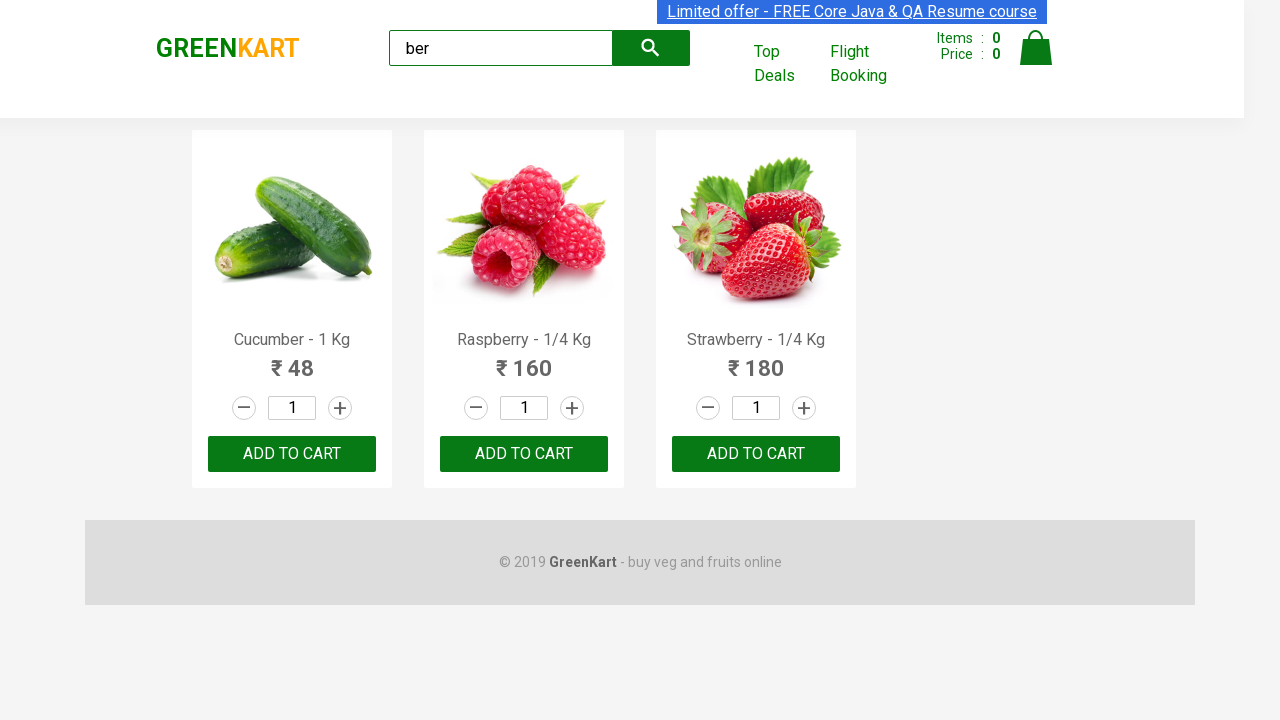

Clicked 'ADD TO CART' button to add product to cart at (292, 454) on button:text('ADD TO CART') >> nth=0
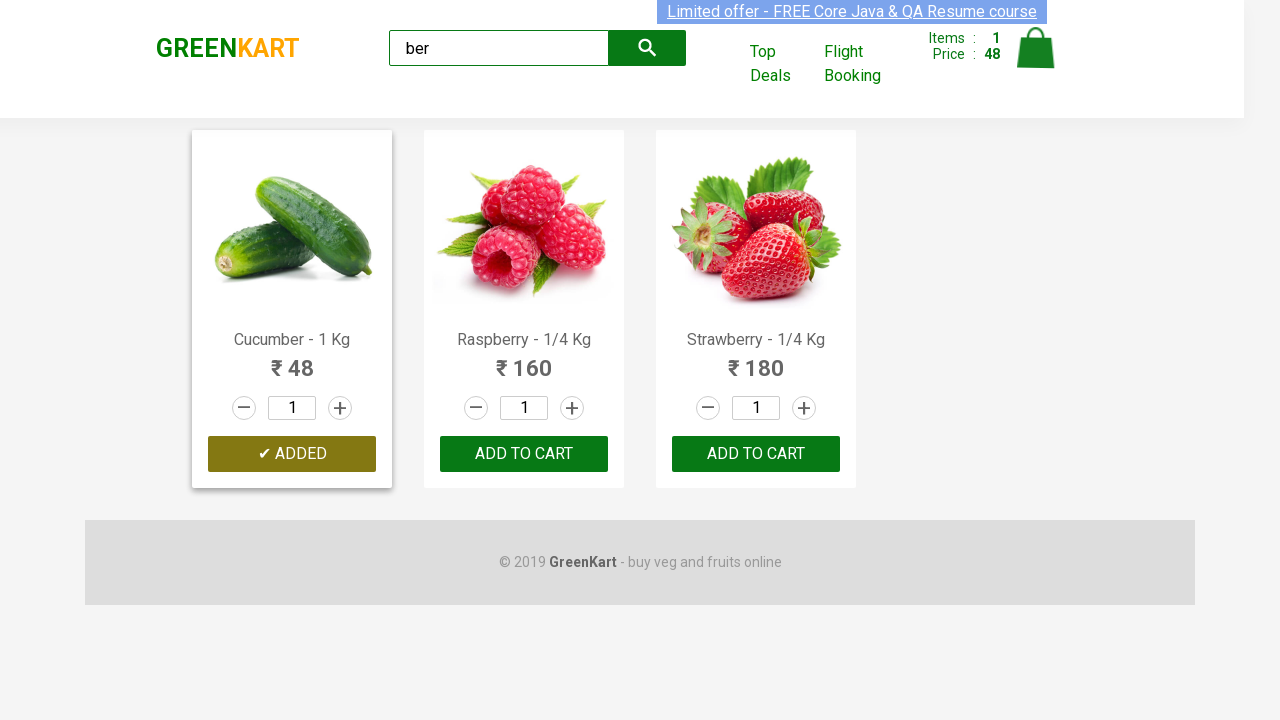

Waited for product to be added to cart
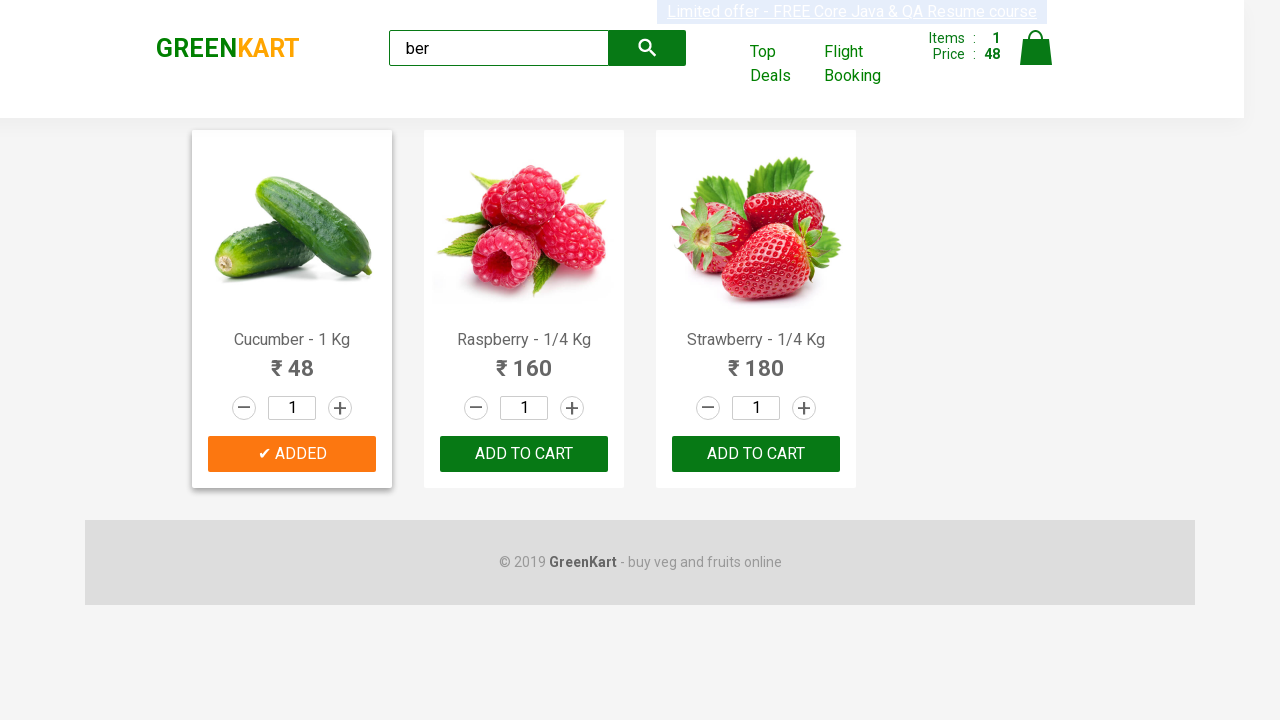

Clicked 'ADD TO CART' button to add product to cart at (756, 454) on button:text('ADD TO CART') >> nth=1
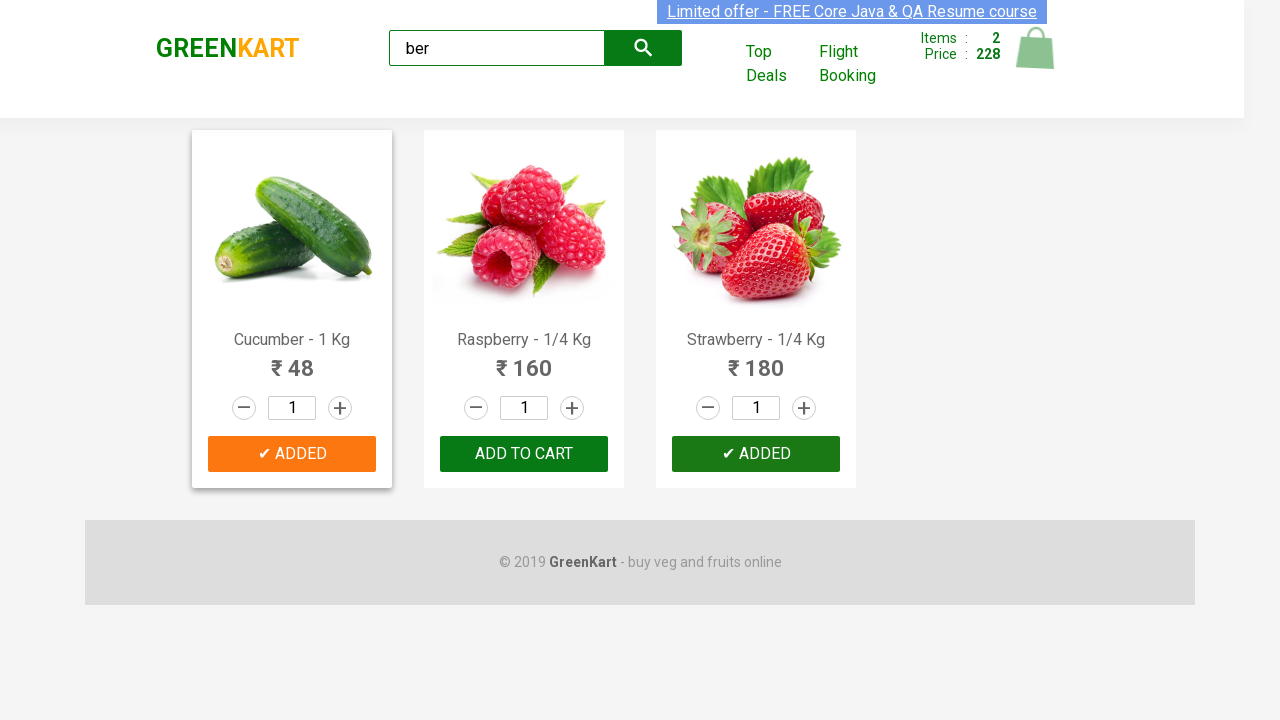

Waited for product to be added to cart
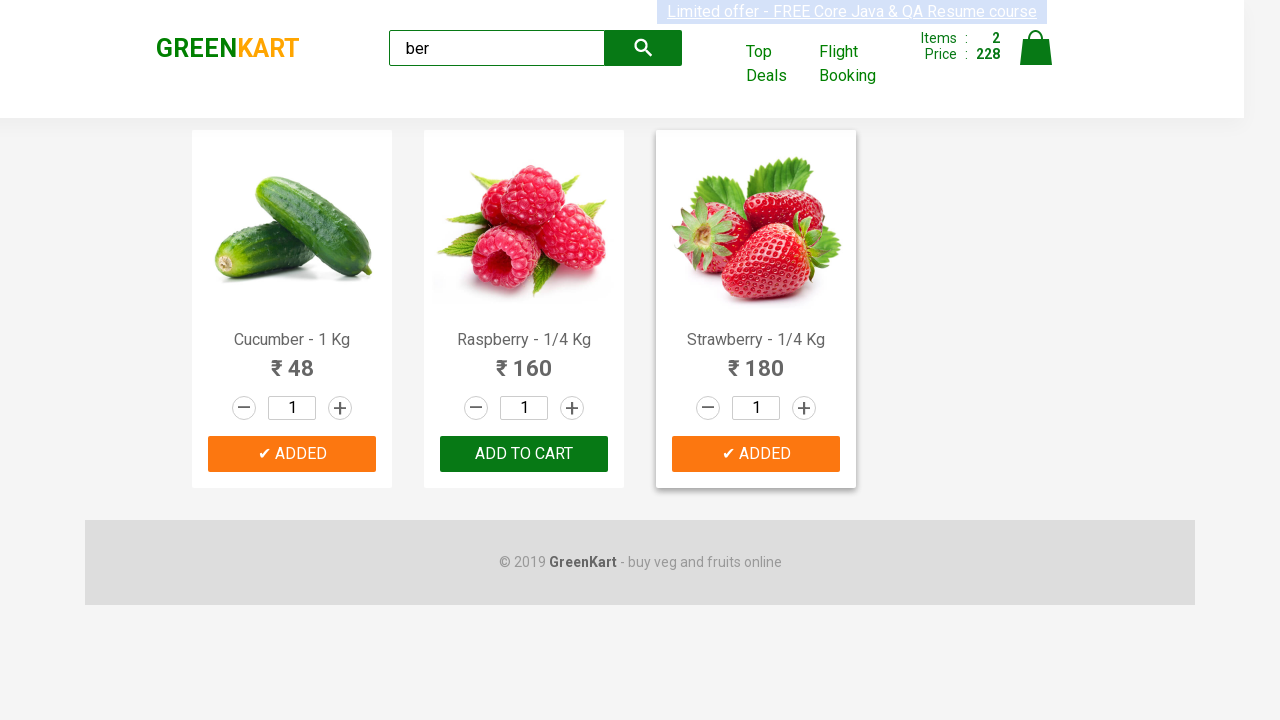

Clicked 'ADD TO CART' button to add product to cart at (756, 454) on button:text('ADD TO CART') >> nth=2
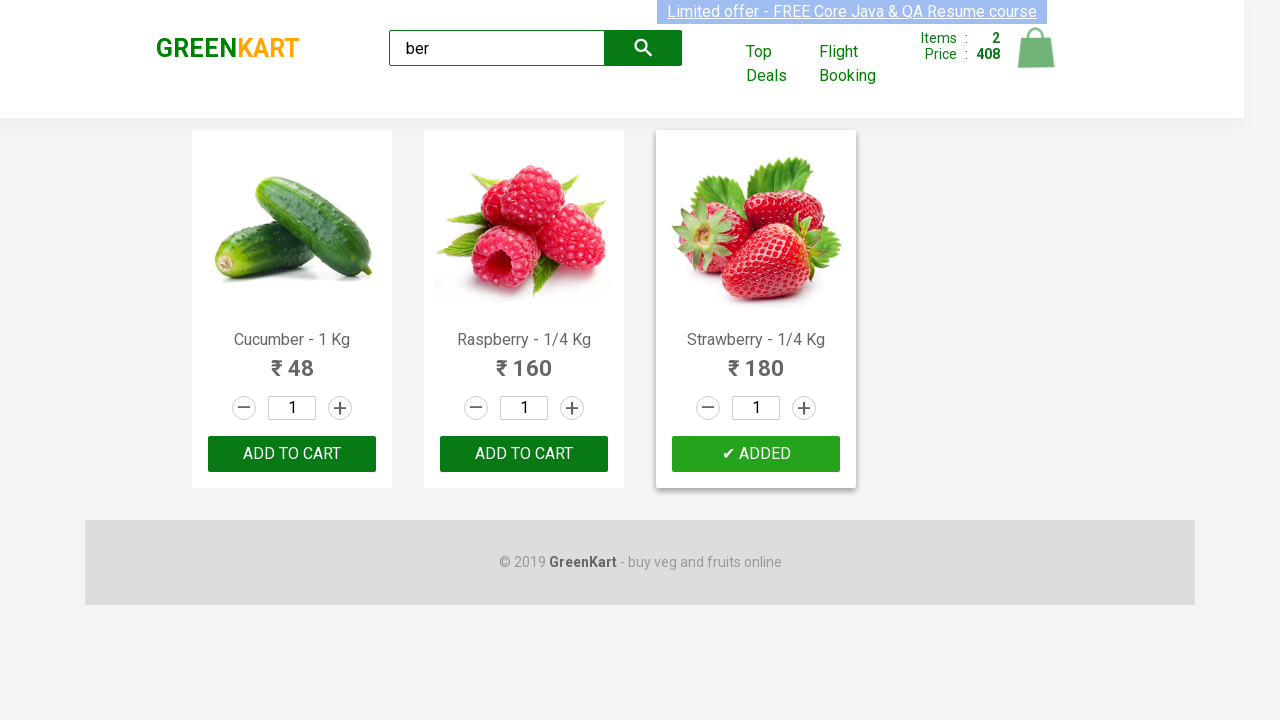

Waited for product to be added to cart
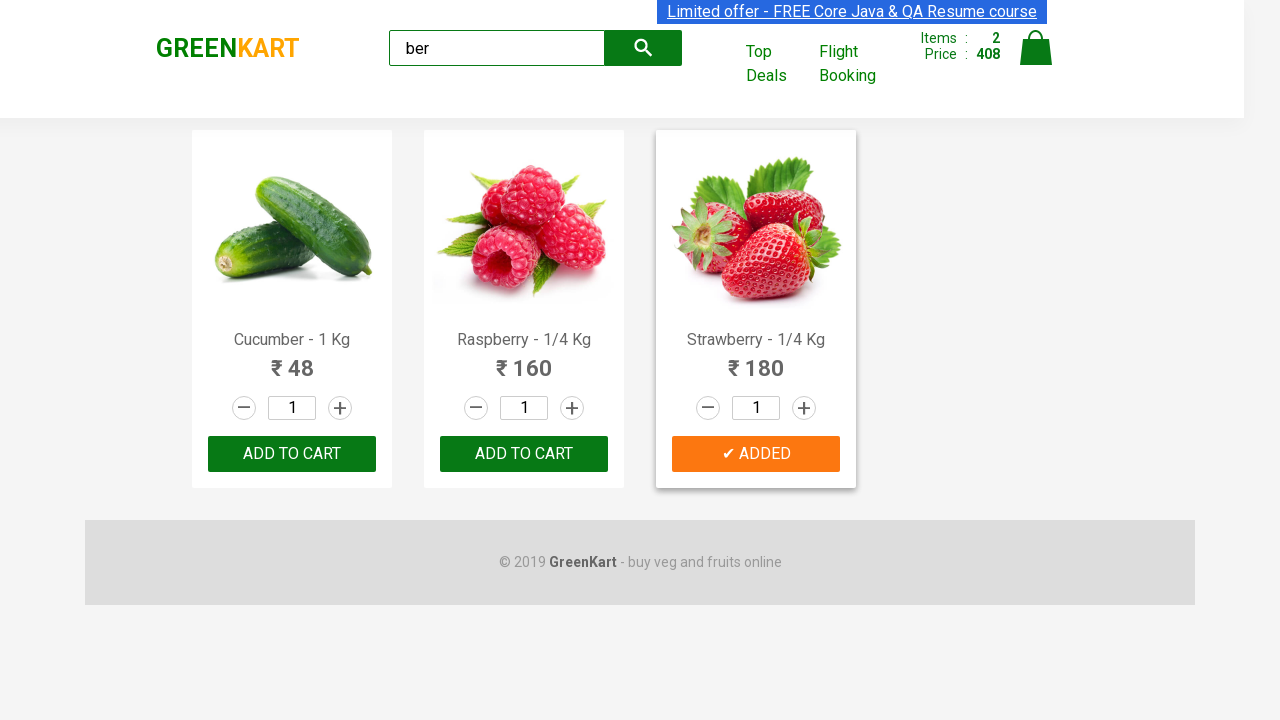

Clicked cart icon to open shopping cart at (1036, 59) on a.cart-icon
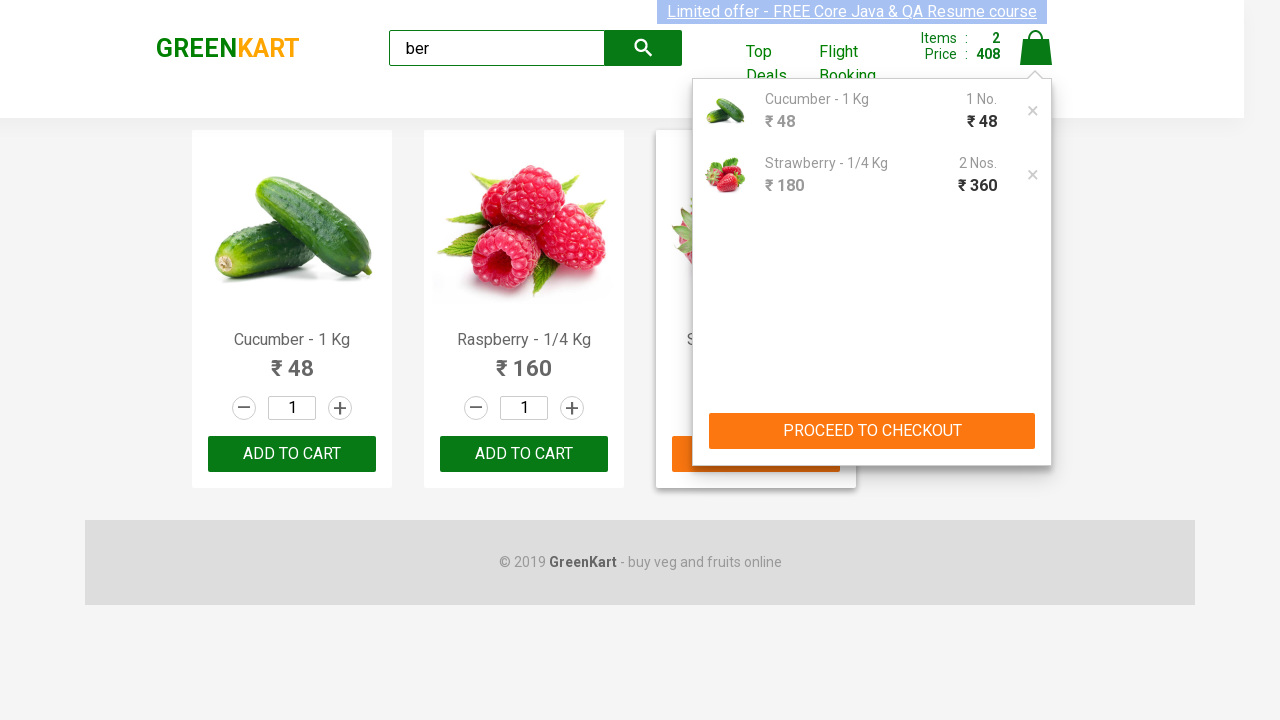

Waited for cart to fully open
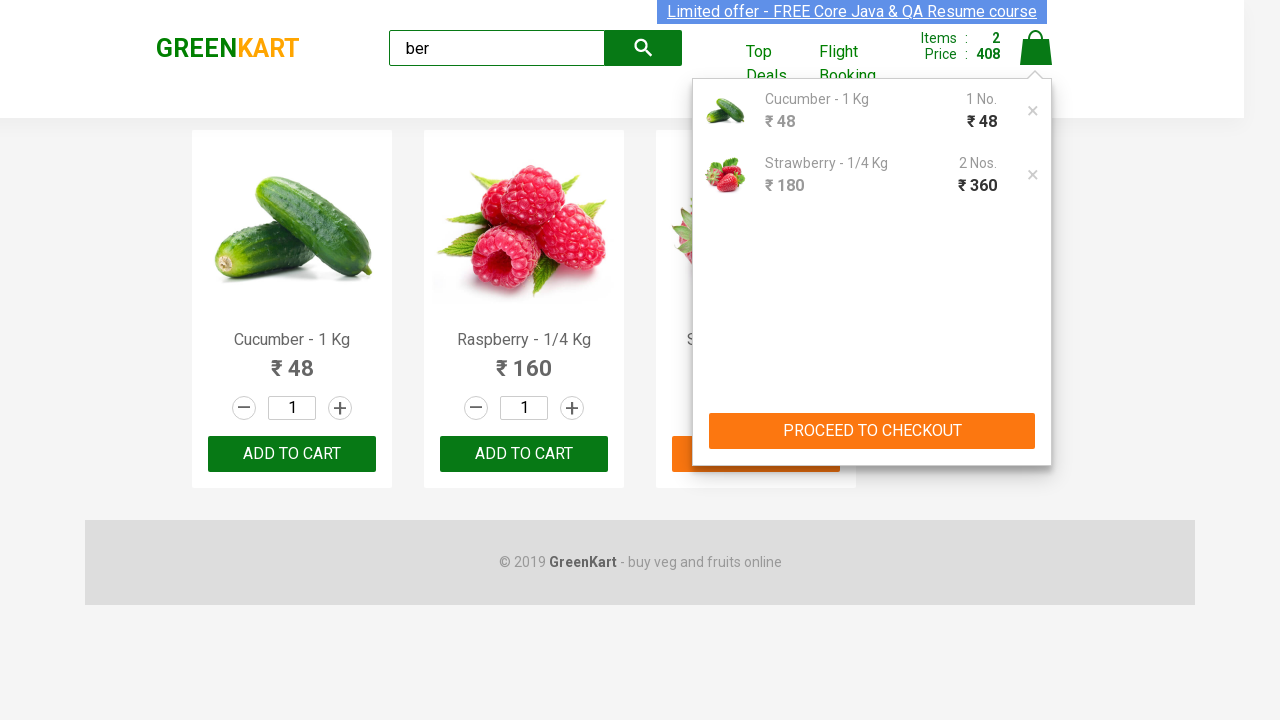

Clicked 'PROCEED TO CHECKOUT' button to initiate checkout process at (872, 431) on button:text('PROCEED TO CHECKOUT')
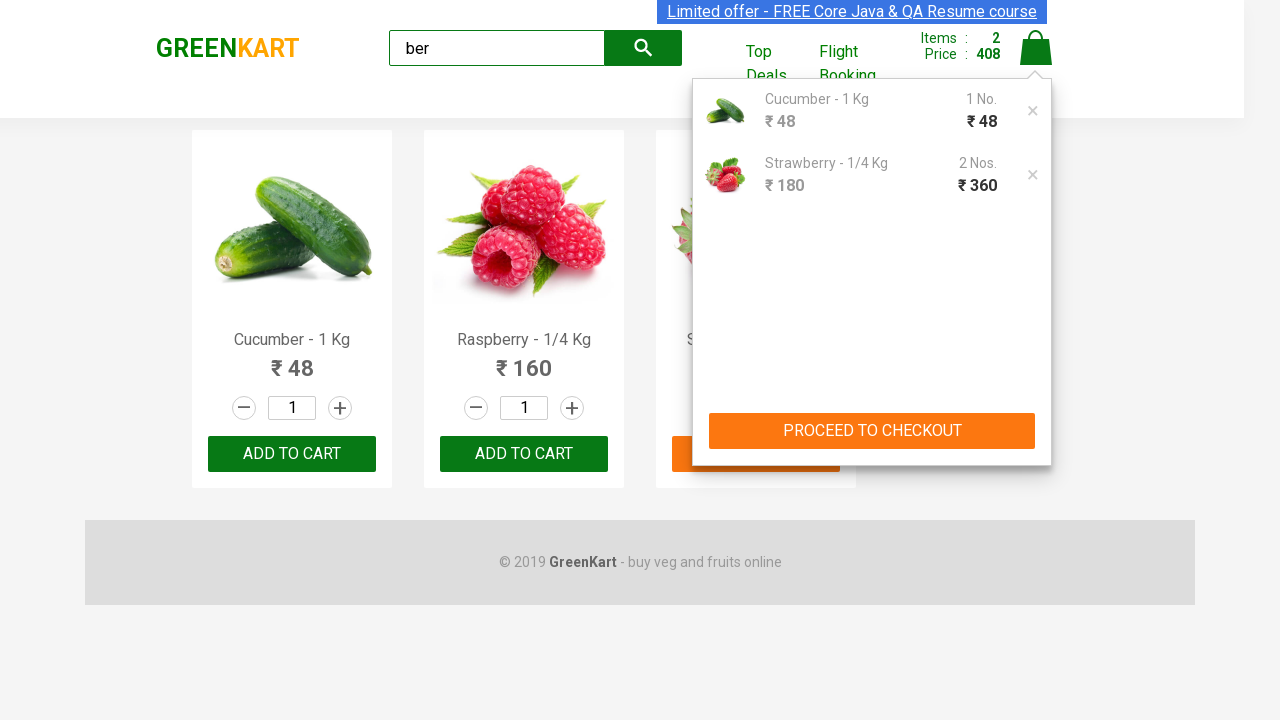

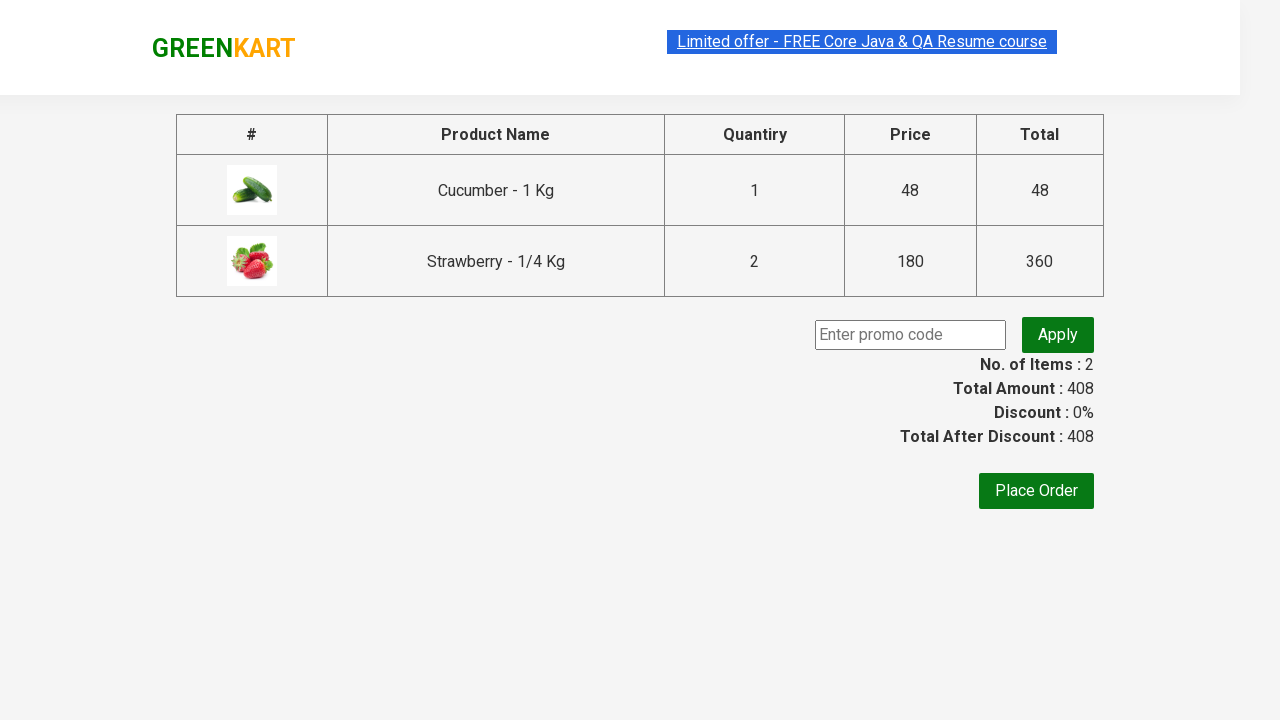